Tests double-click interaction on the Courses link on the grotechminds.com homepage

Starting URL: https://grotechminds.com/

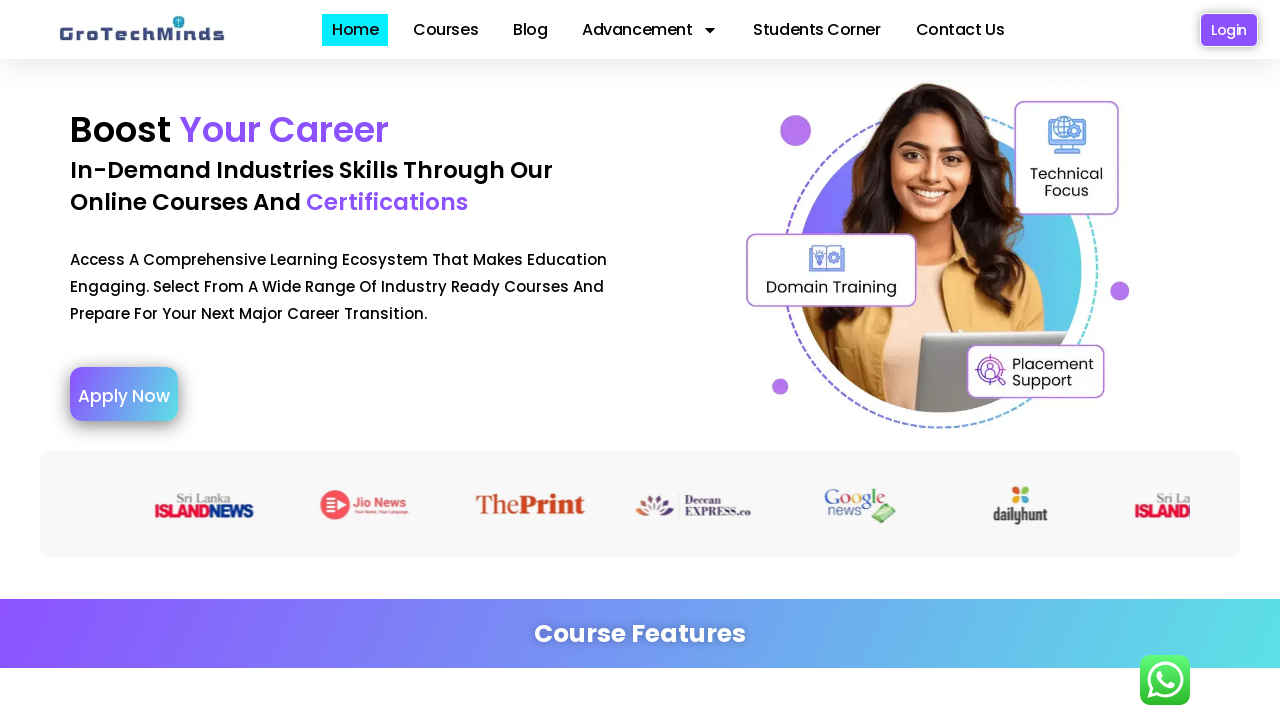

Navigated to grotechminds.com homepage
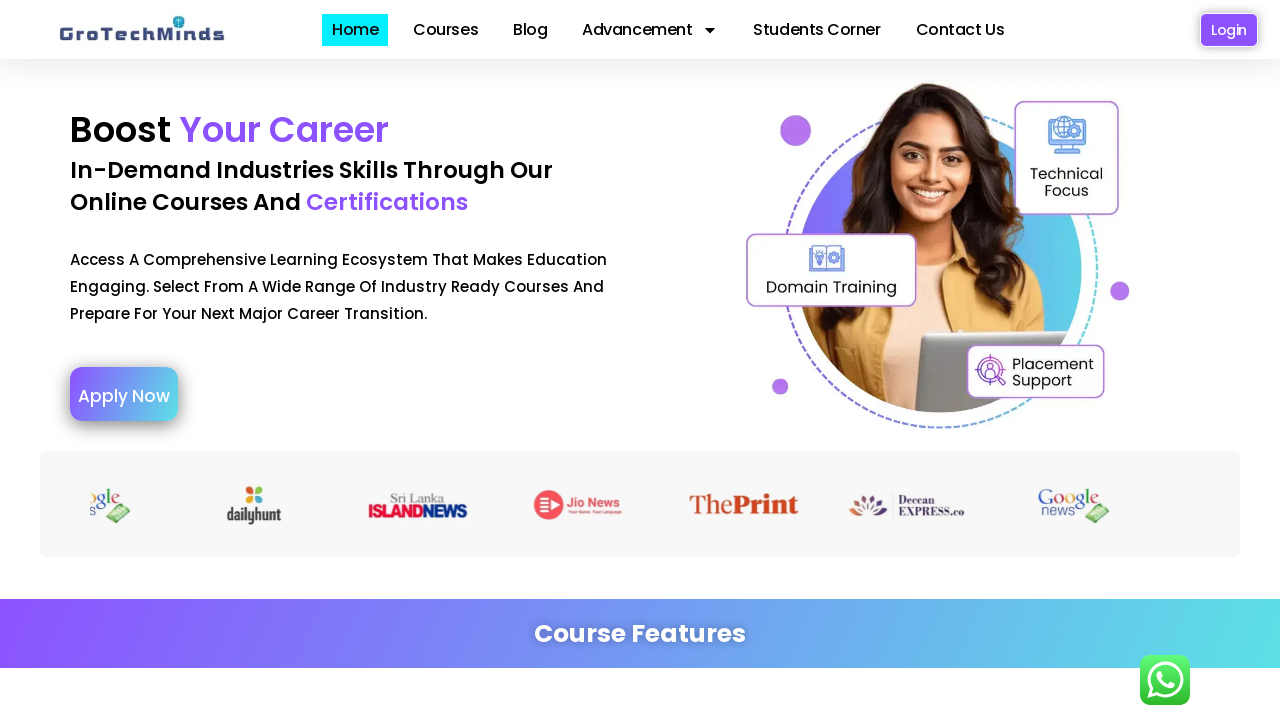

Double-clicked on the Courses link at (446, 30) on a:has-text('Courses')
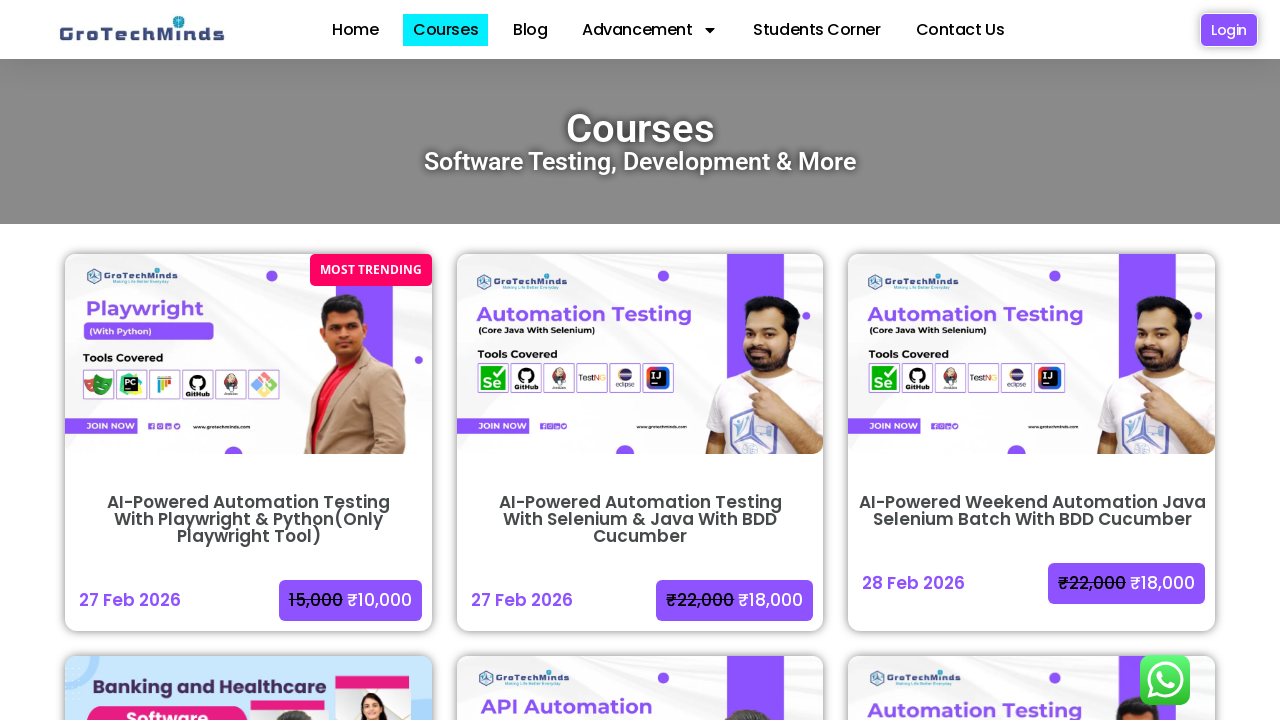

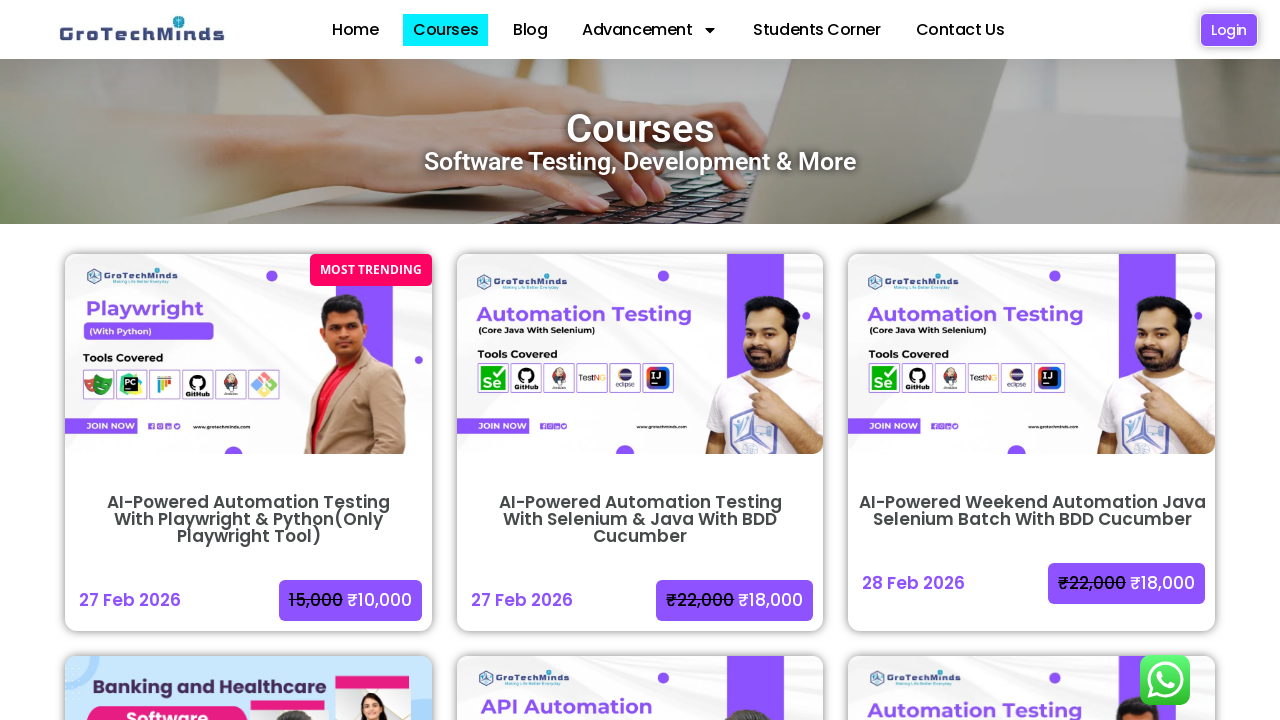